Tests file upload functionality by selecting a file via the file input element and submitting the upload form, then verifies the uploaded filename is displayed correctly.

Starting URL: https://the-internet.herokuapp.com/upload

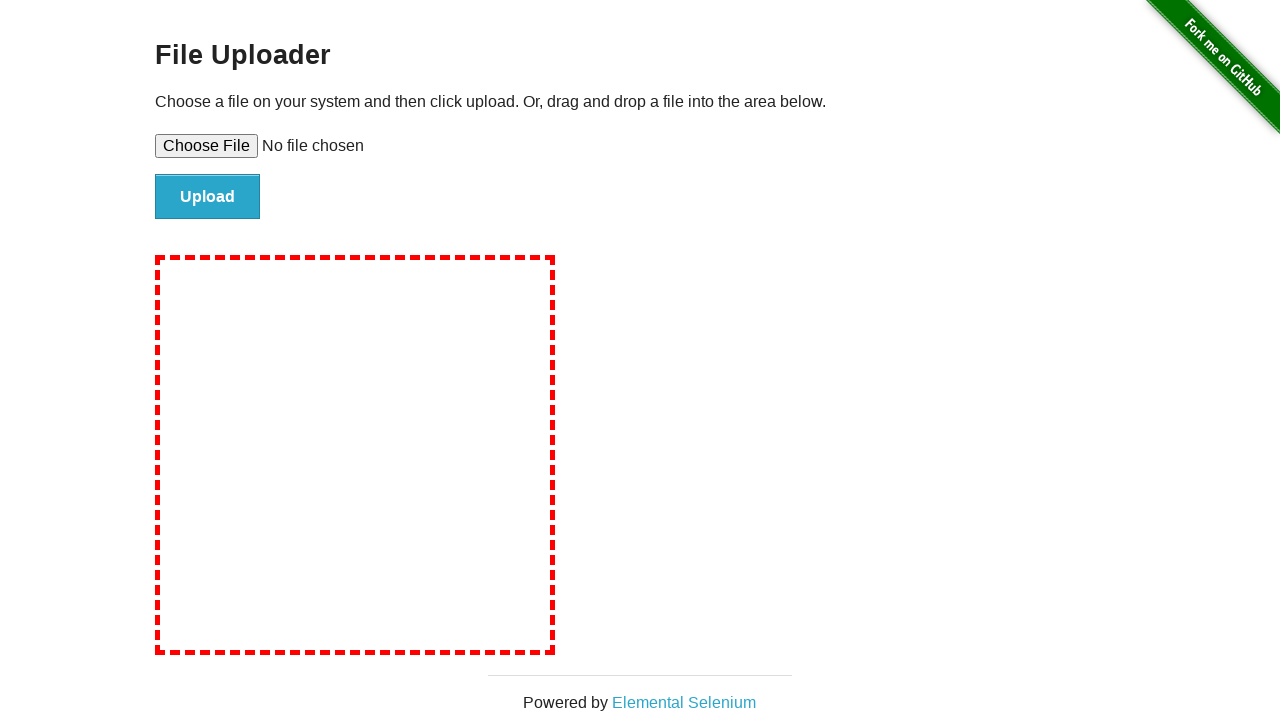

Created temporary test file for upload
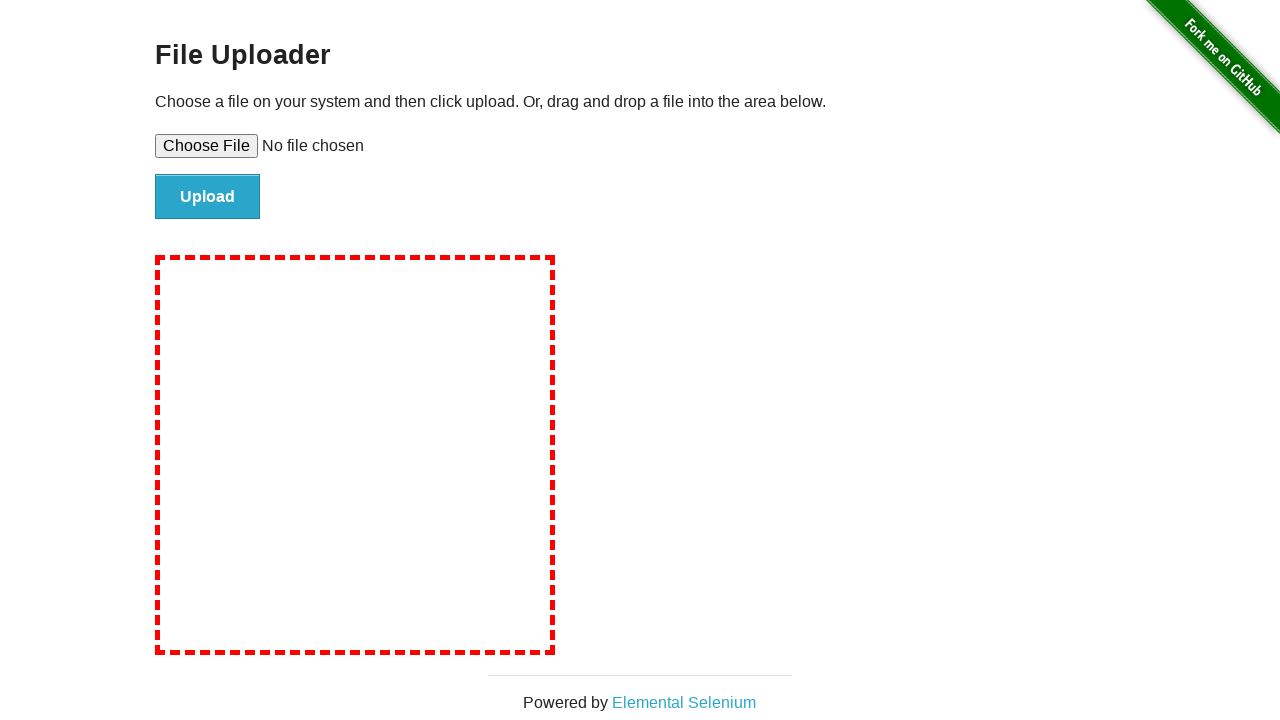

Selected test file via file input element
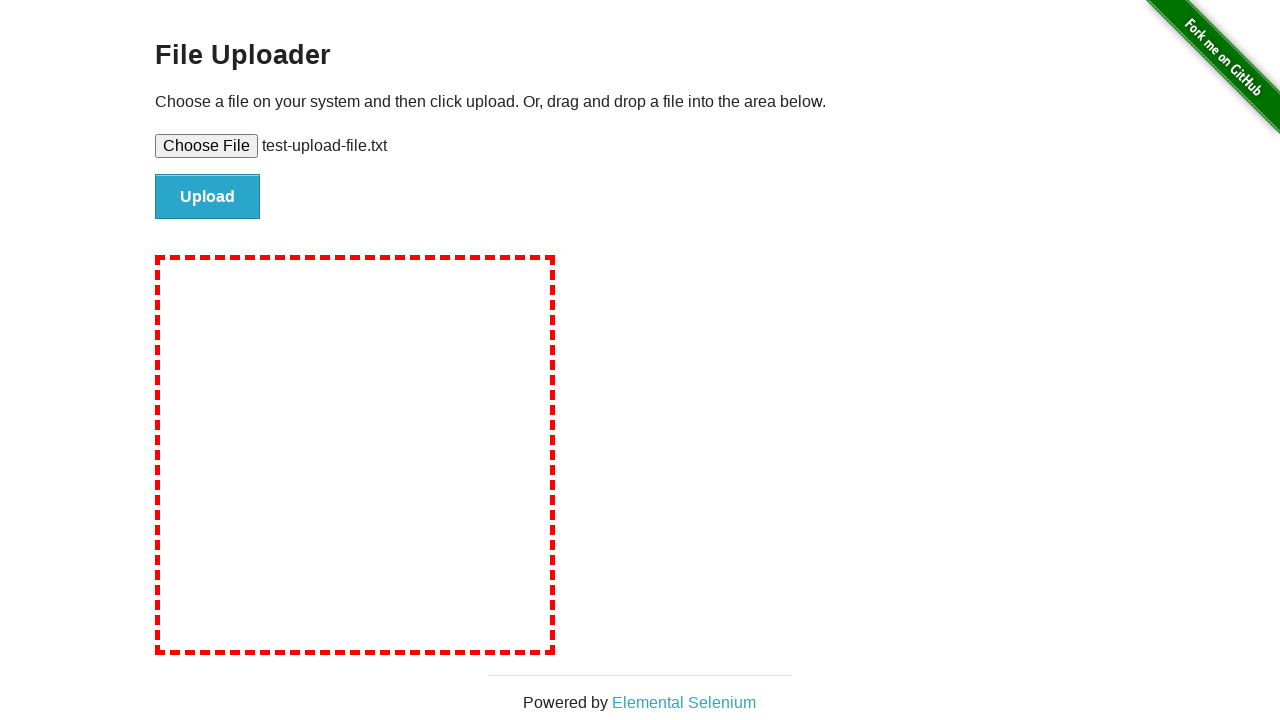

Clicked submit button to upload file at (208, 197) on #file-submit
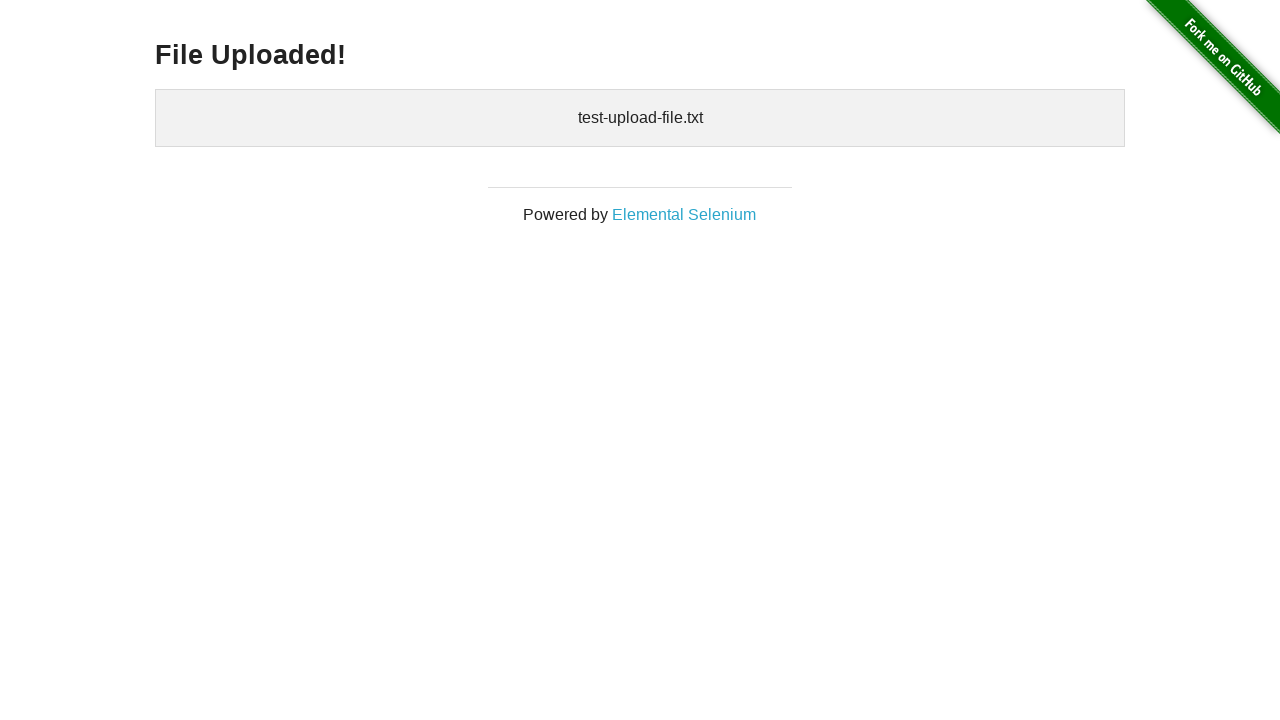

Upload confirmation element appeared
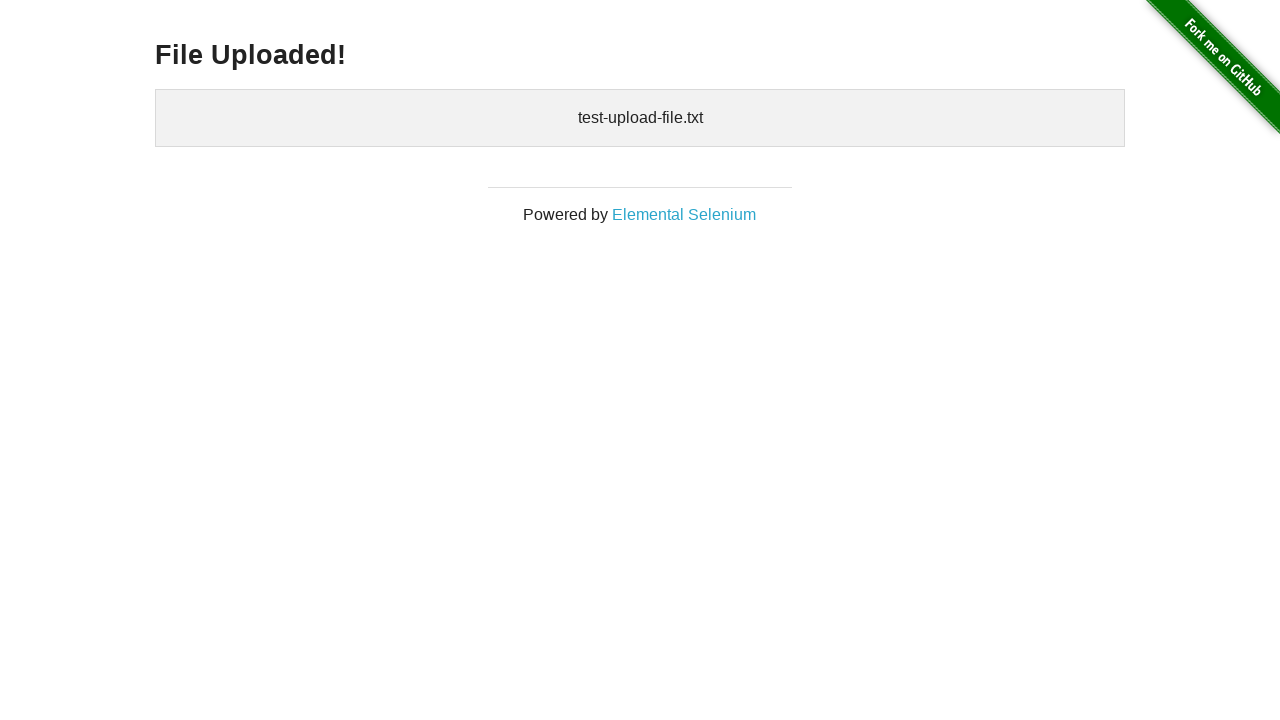

Retrieved uploaded files text content
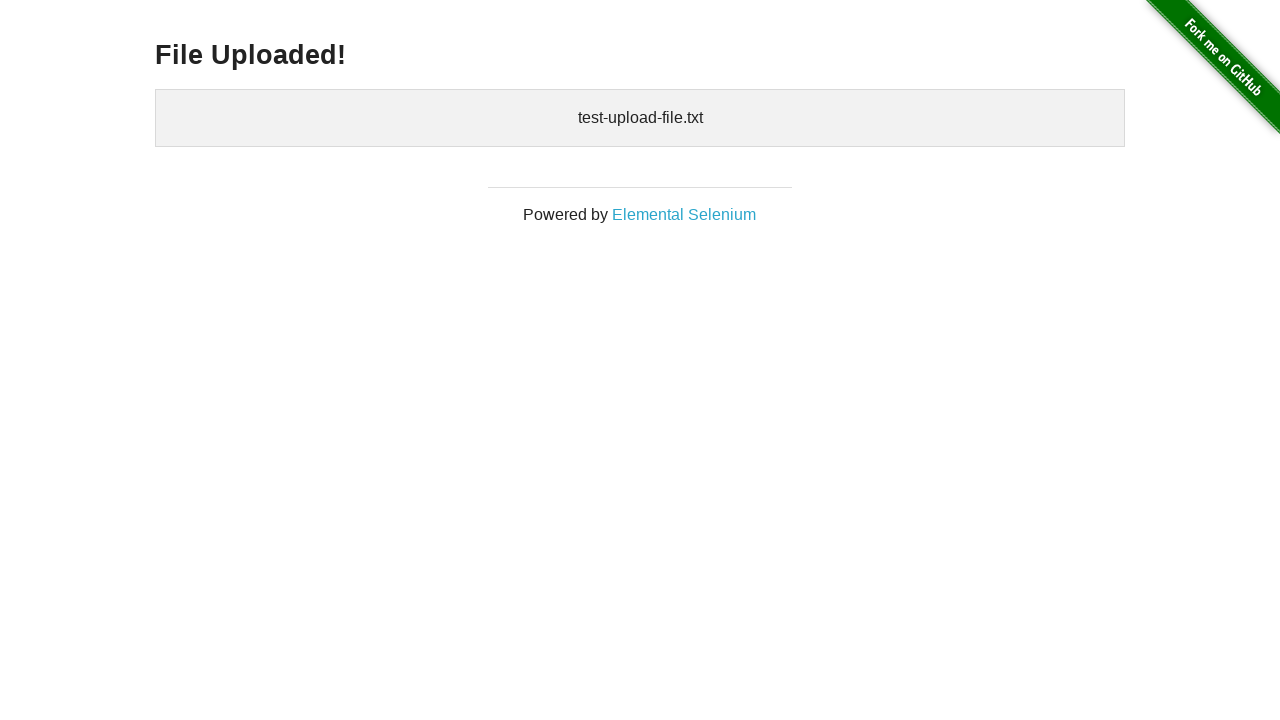

Verified uploaded filename 'test-upload-file.txt' is displayed correctly
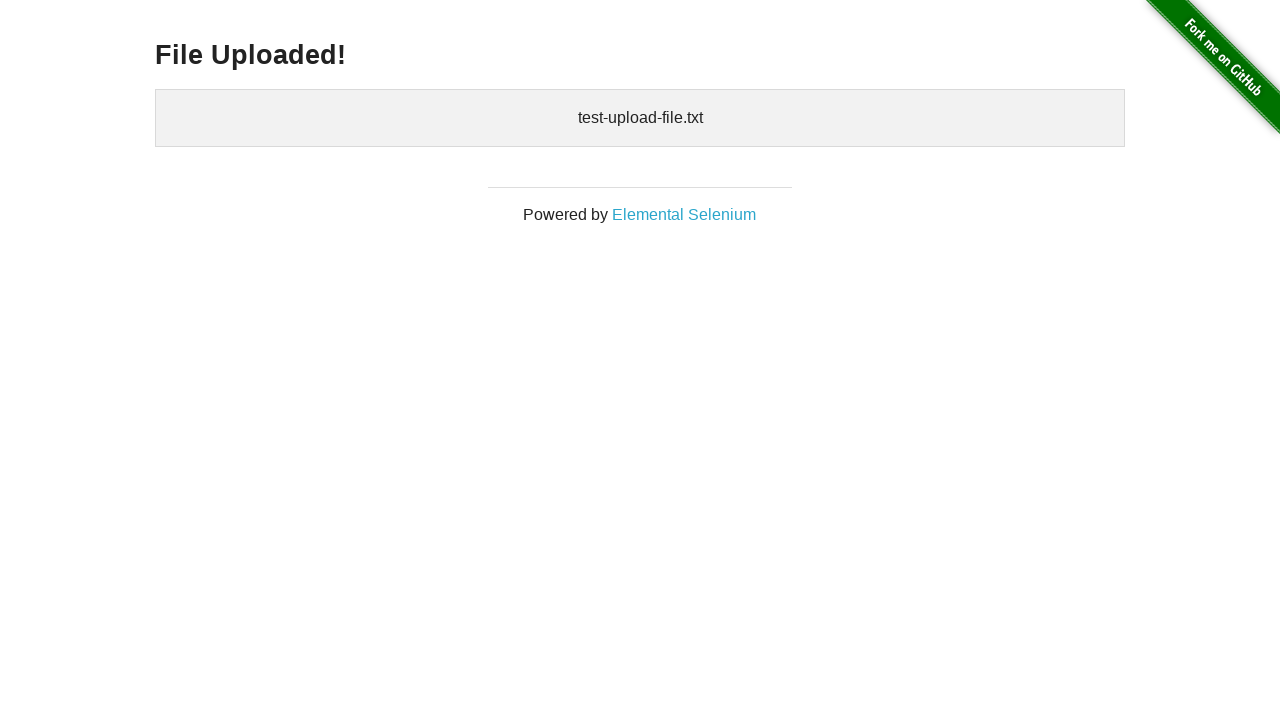

Cleaned up temporary test file
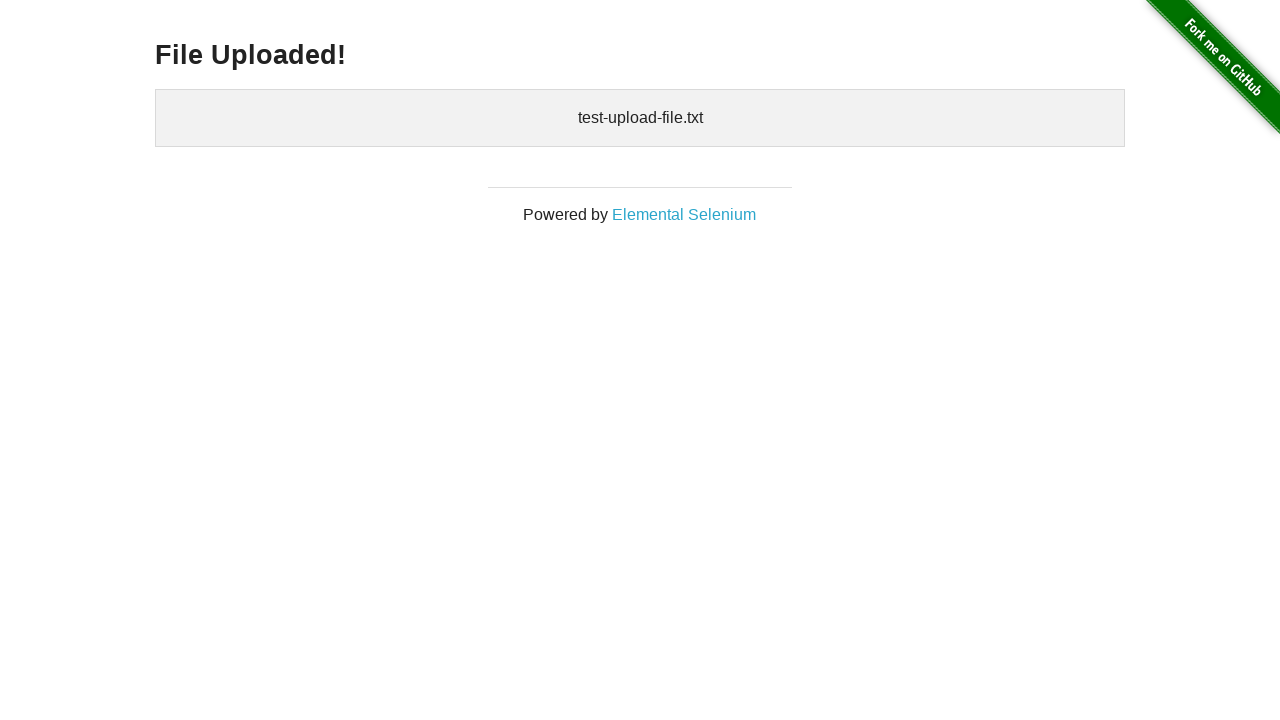

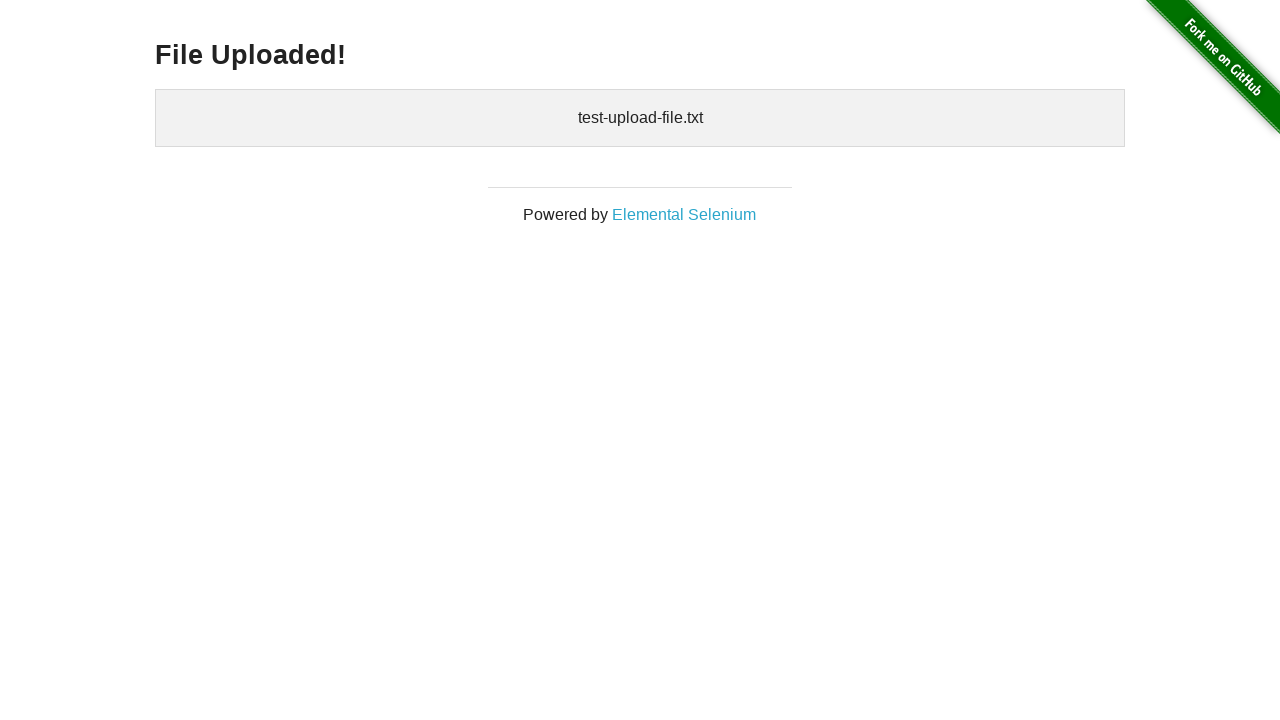